Navigates to the World Clock page and verifies that the world clock table is loaded with data by checking for table rows and cells

Starting URL: https://www.timeanddate.com/worldclock/

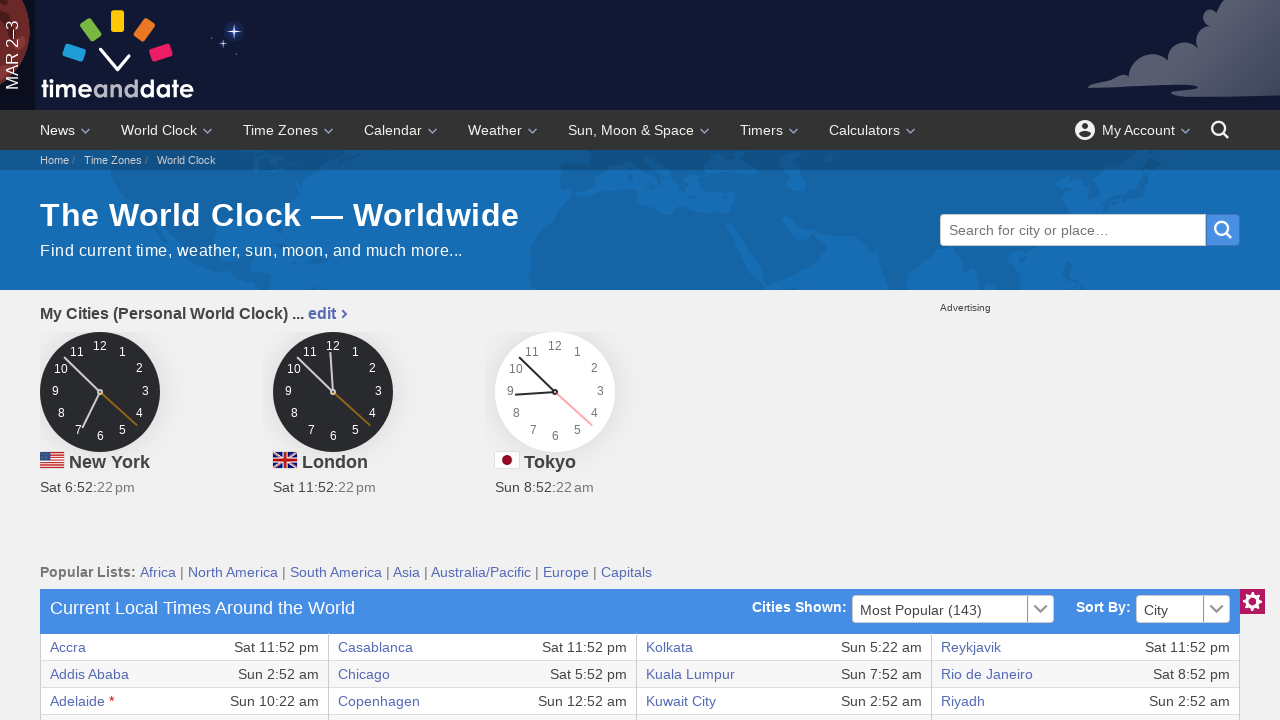

World clock table rows loaded
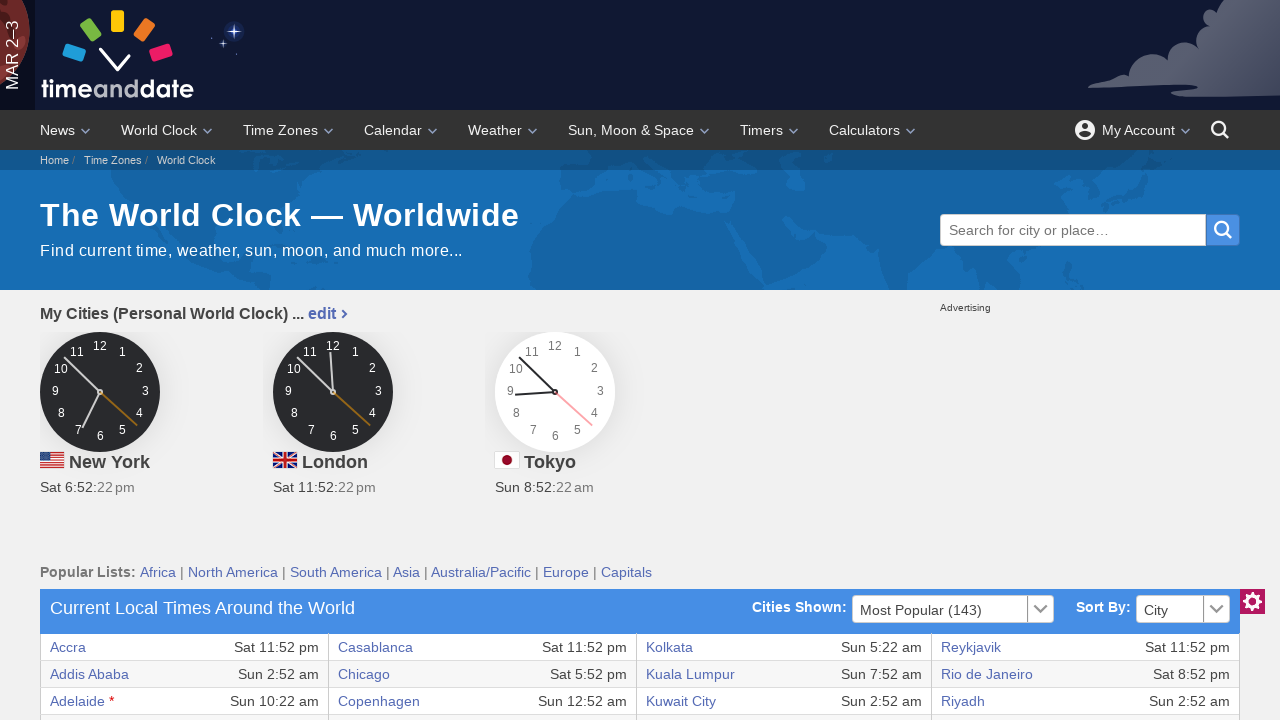

World clock table cells verified in first row
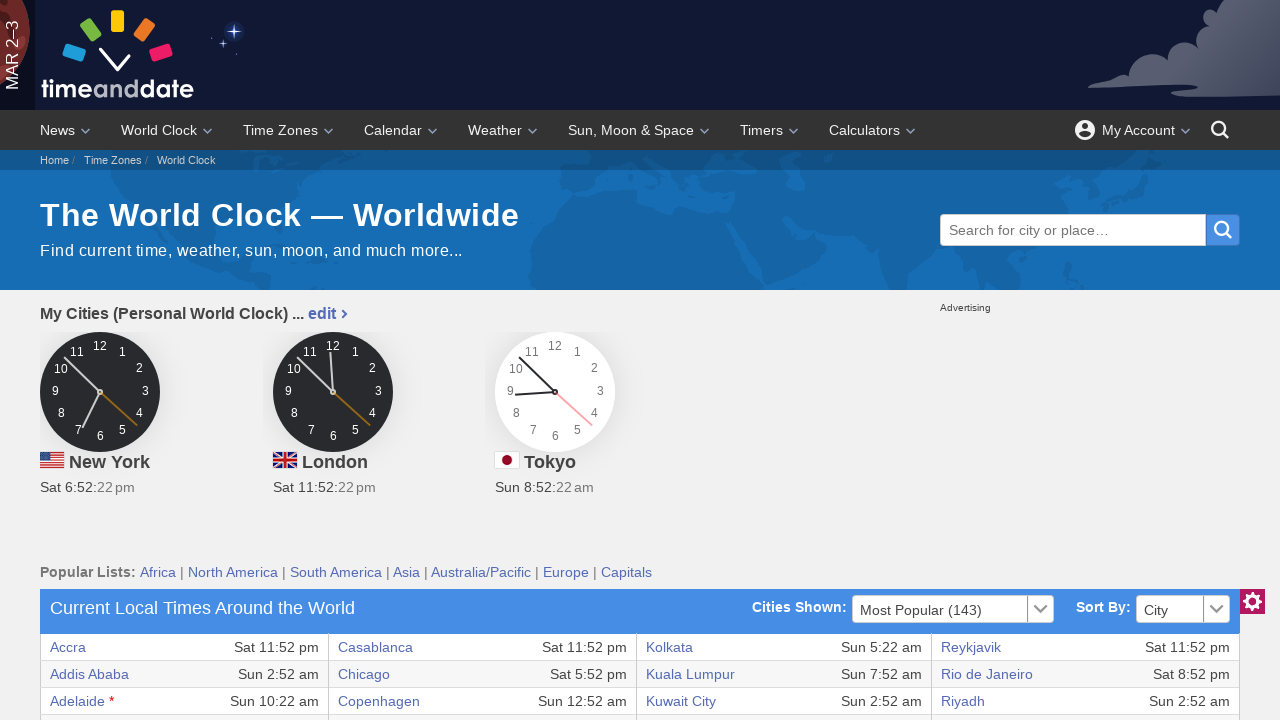

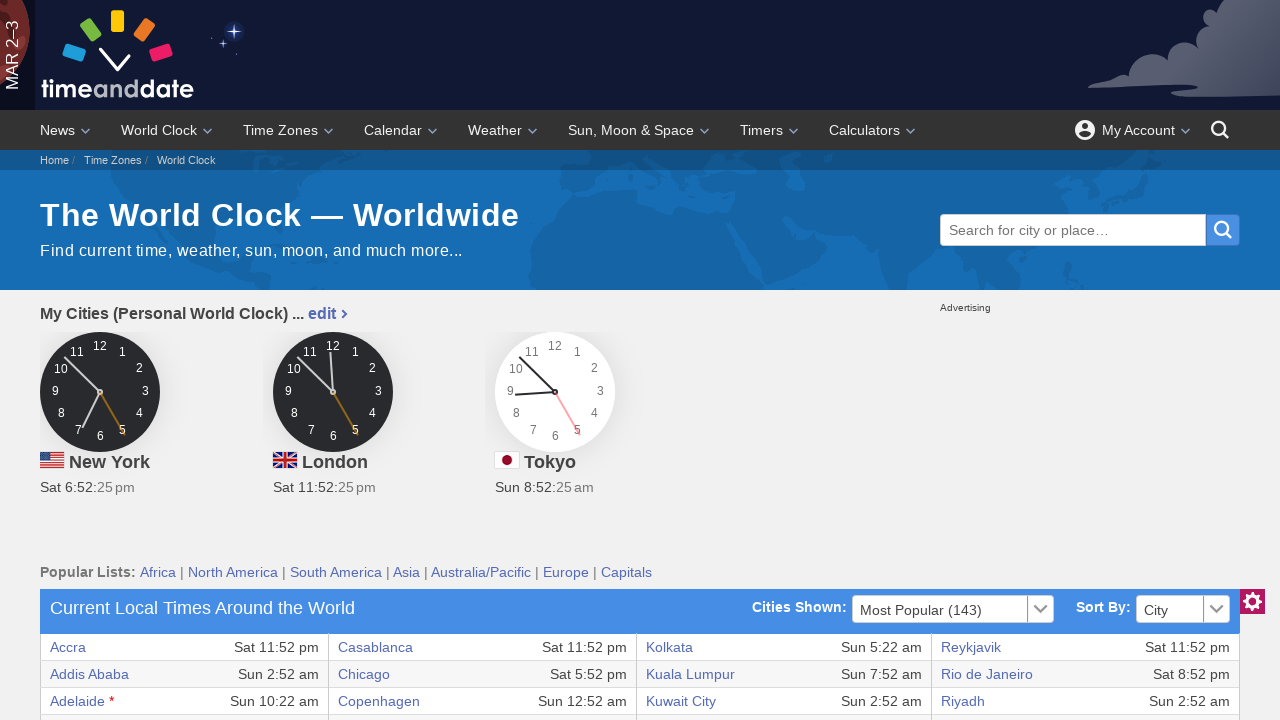